Tests clicking a link by its text content and verifies the target page loads correctly by checking for the "Broken Images" text

Starting URL: https://the-internet.herokuapp.com/

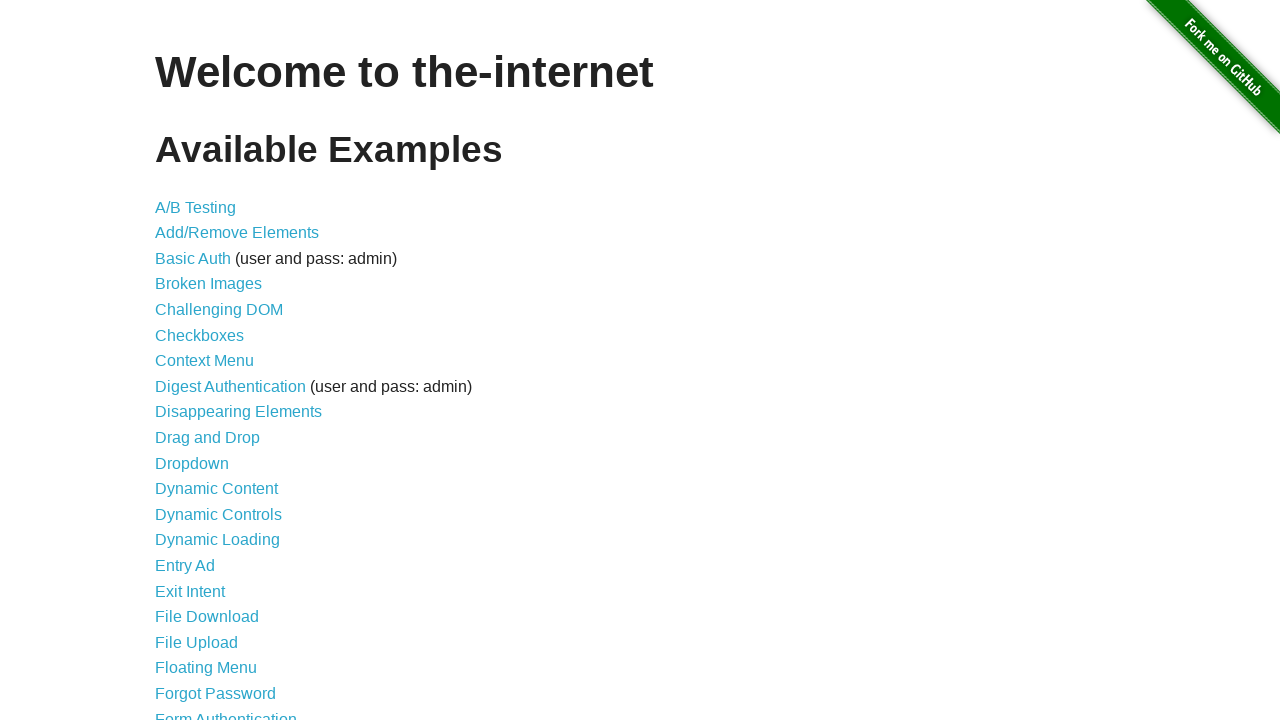

Clicked 'Broken Images' link by text at (208, 284) on text=Broken Images
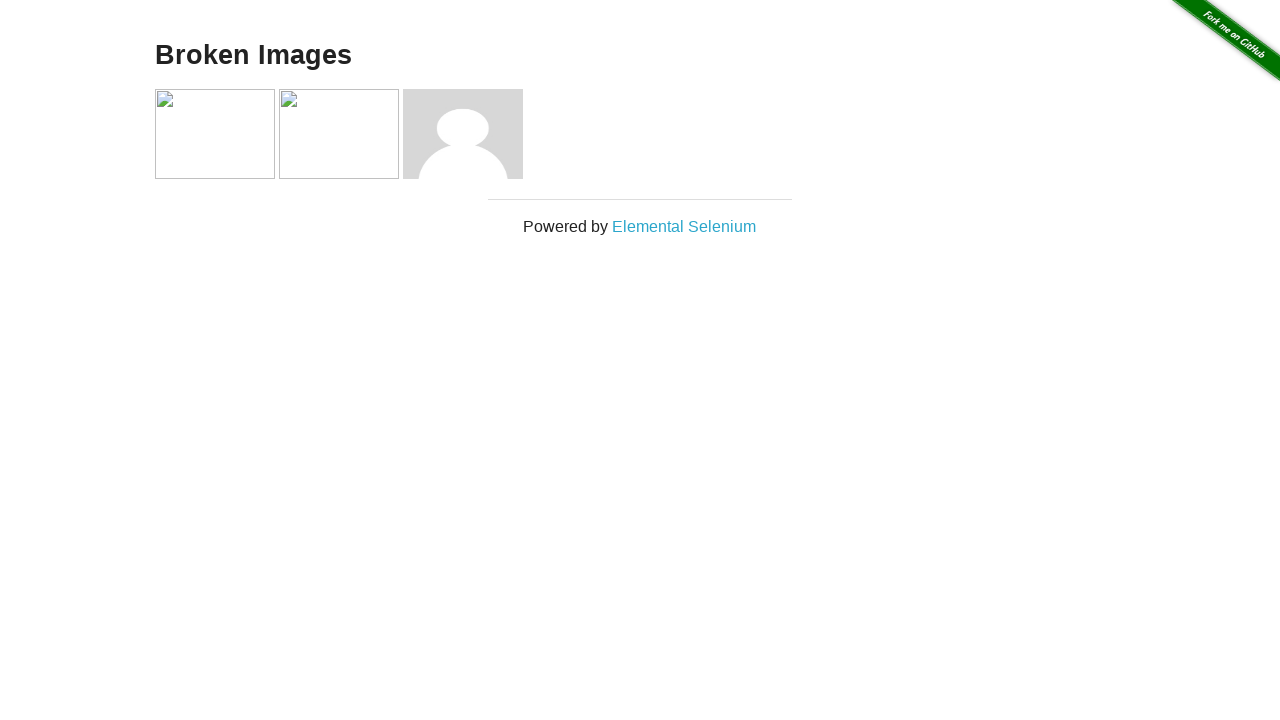

Verified 'Broken Images' text is visible on the target page
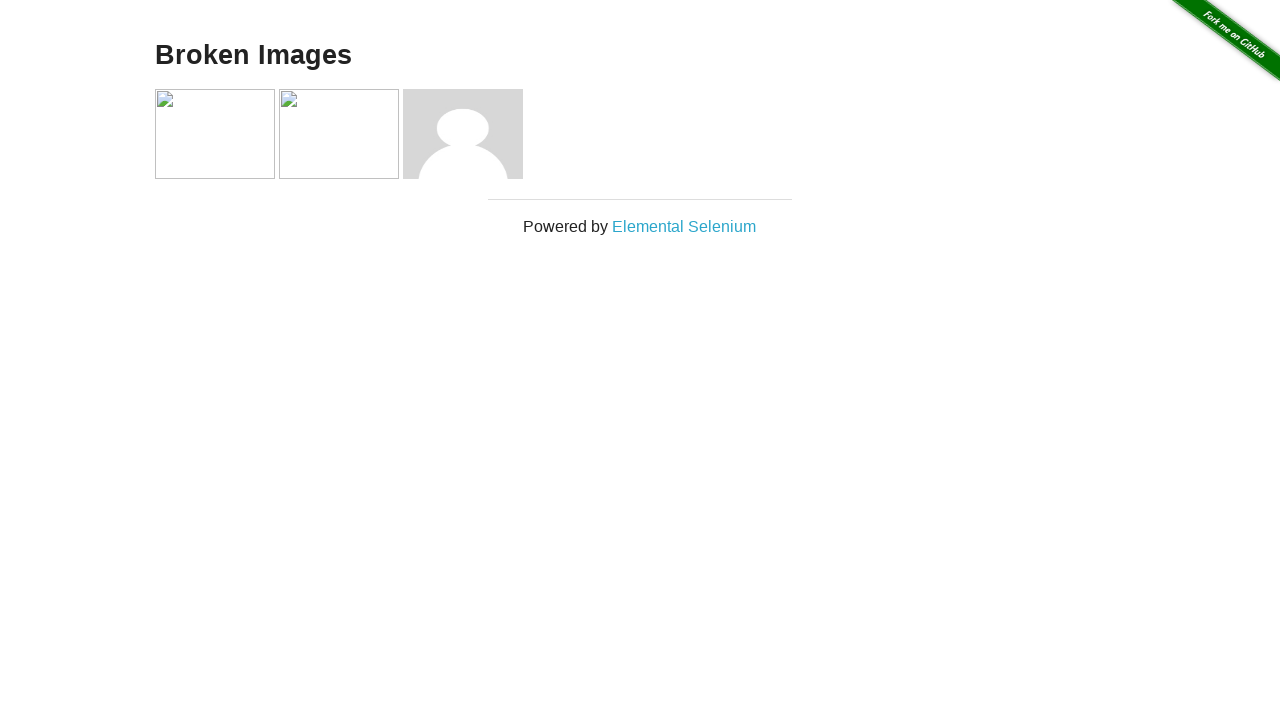

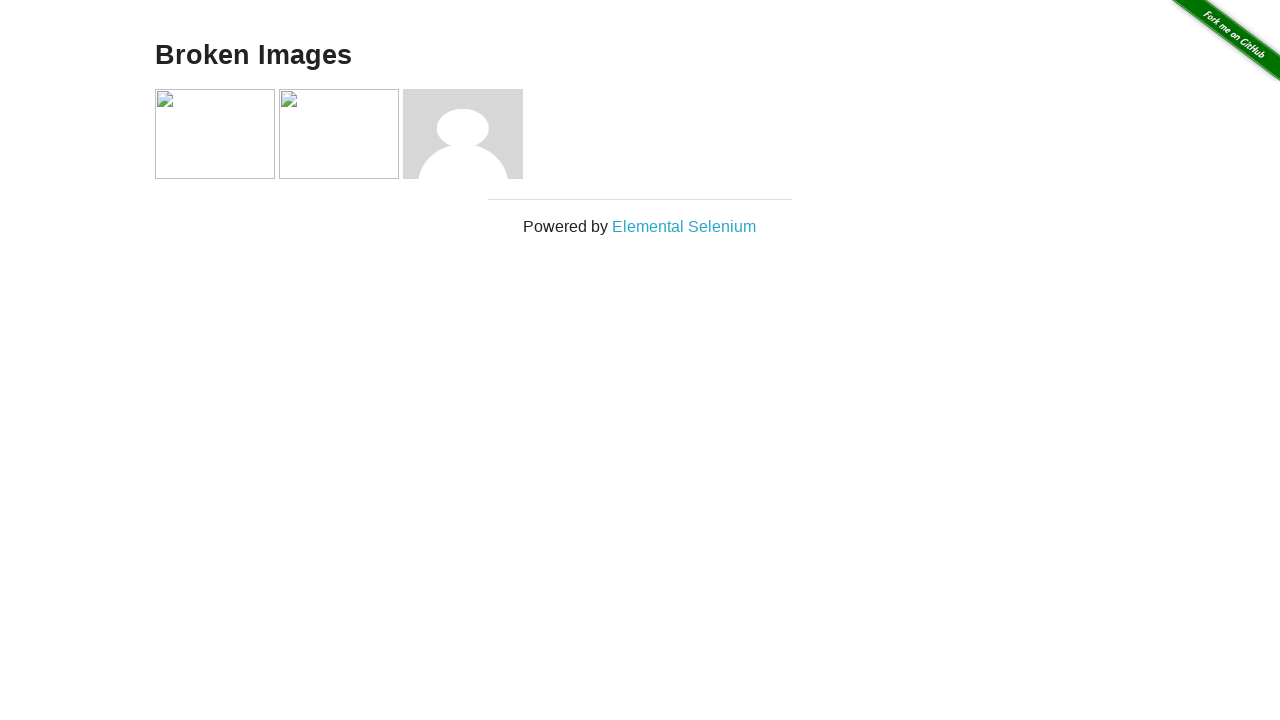